Tests clicking on a datepicker element on a test automation practice website to verify click functionality works correctly.

Starting URL: https://testautomationpractice.blogspot.com/

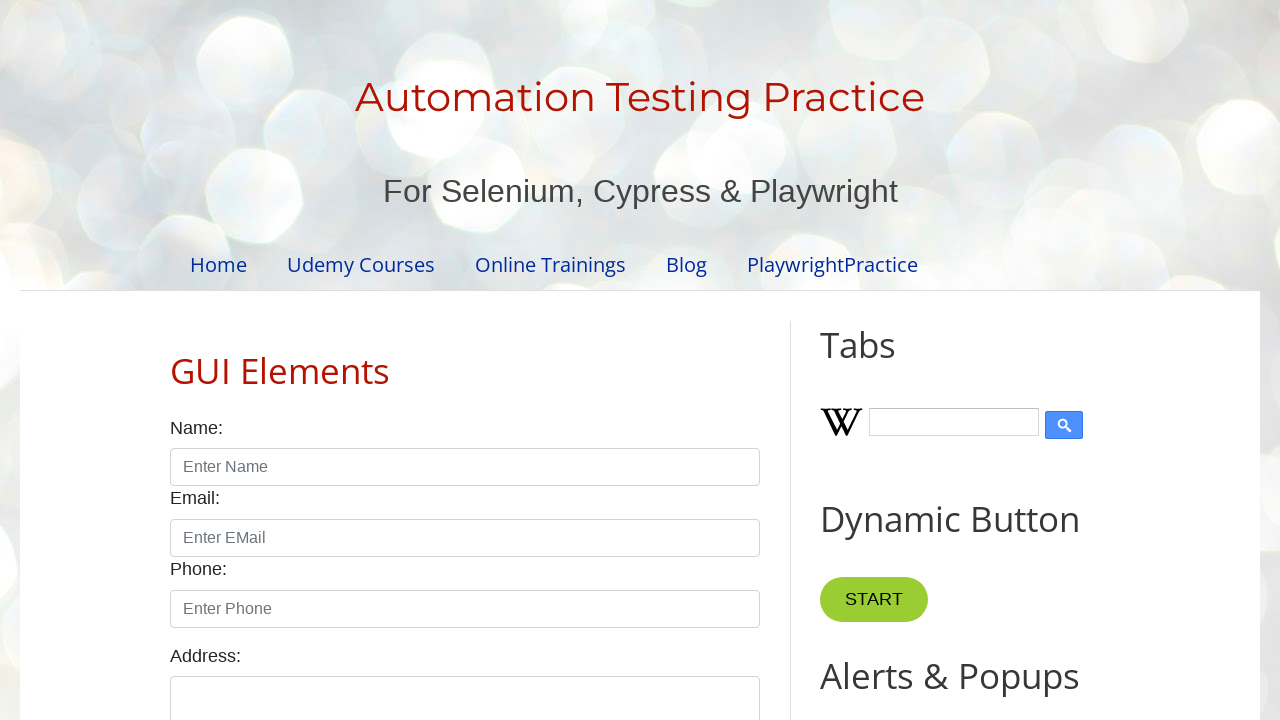

Navigated to test automation practice website
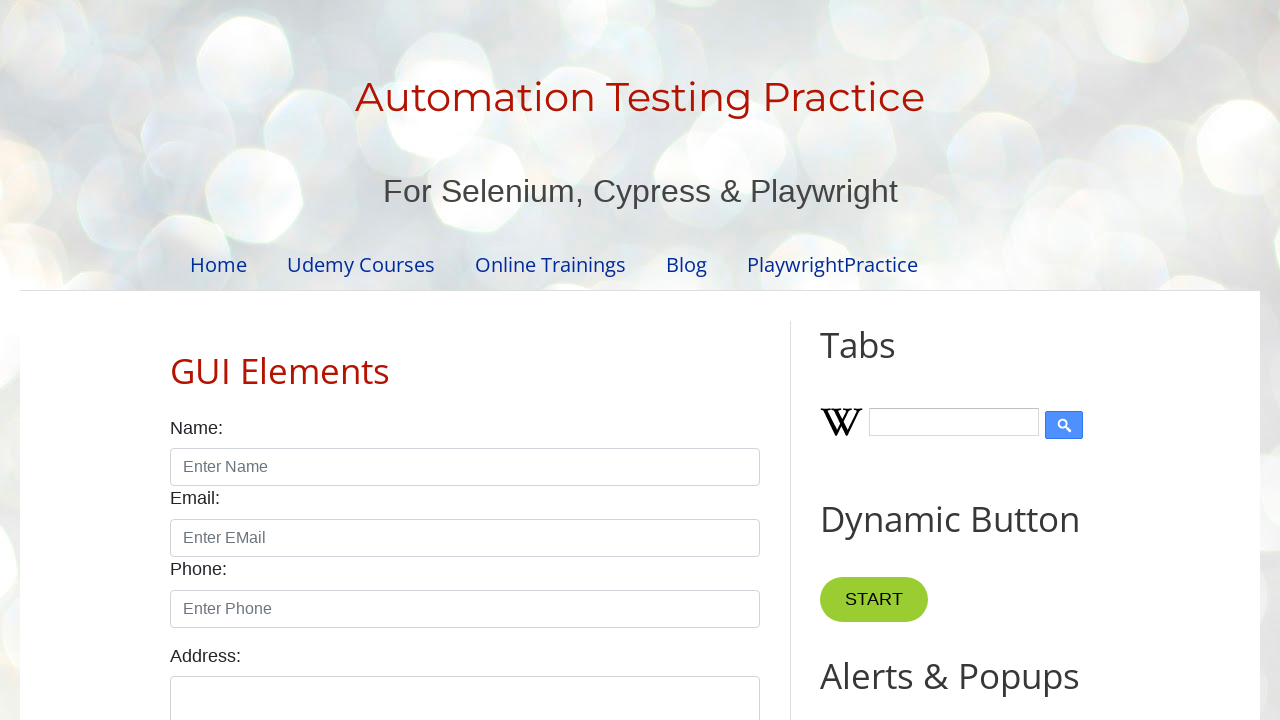

Clicked on the datepicker element to verify click functionality at (515, 360) on #datepicker
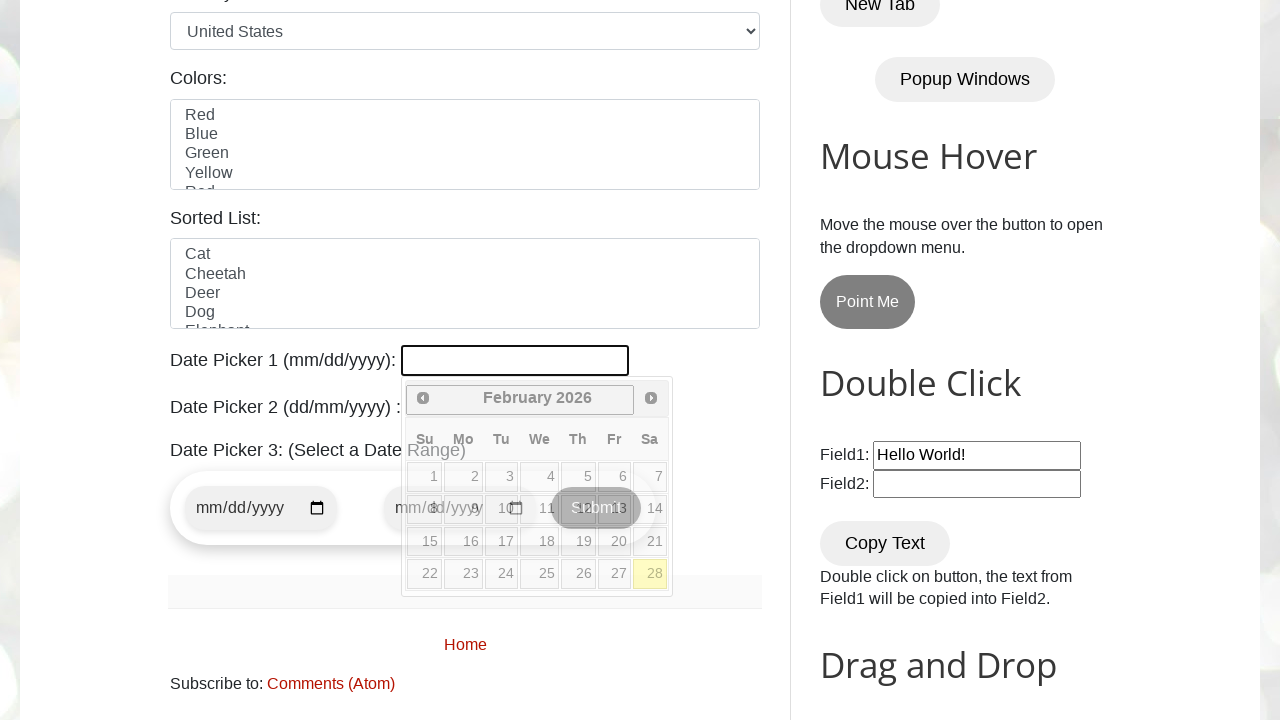

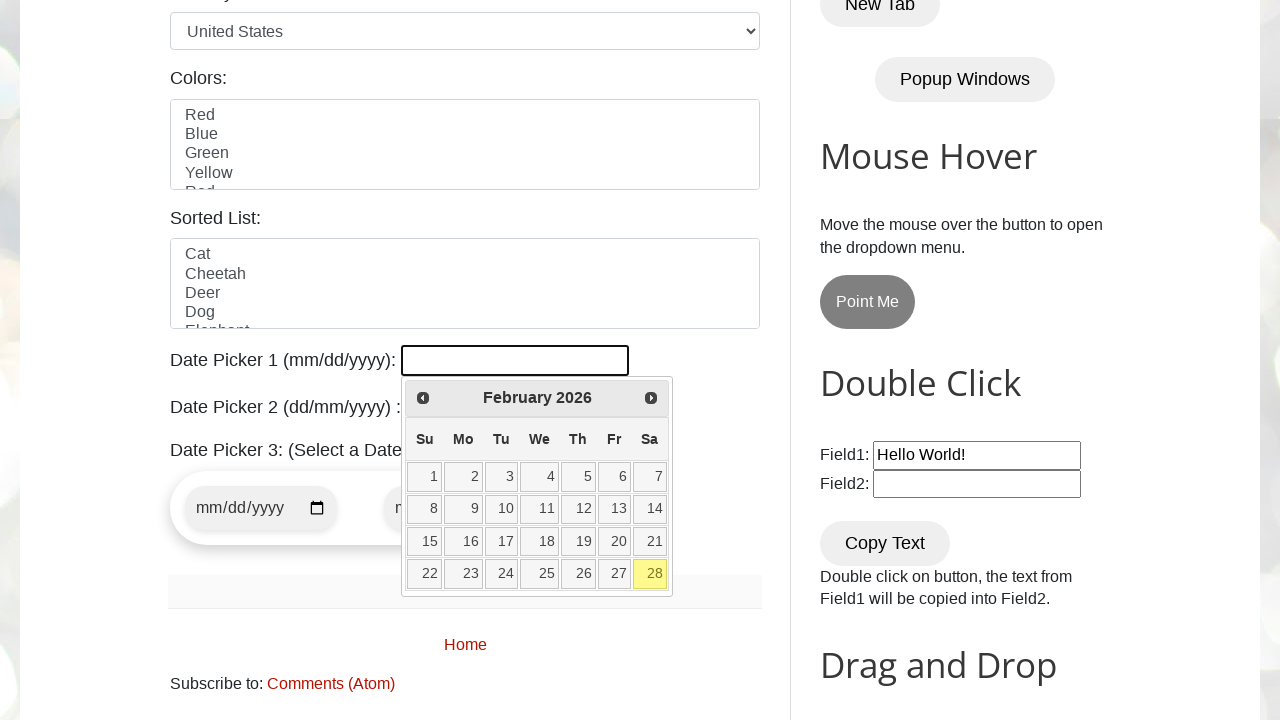